Tests an e-commerce flow by adding multiple items to cart, proceeding to checkout, and applying a promo code

Starting URL: https://rahulshettyacademy.com/seleniumPractise/#/

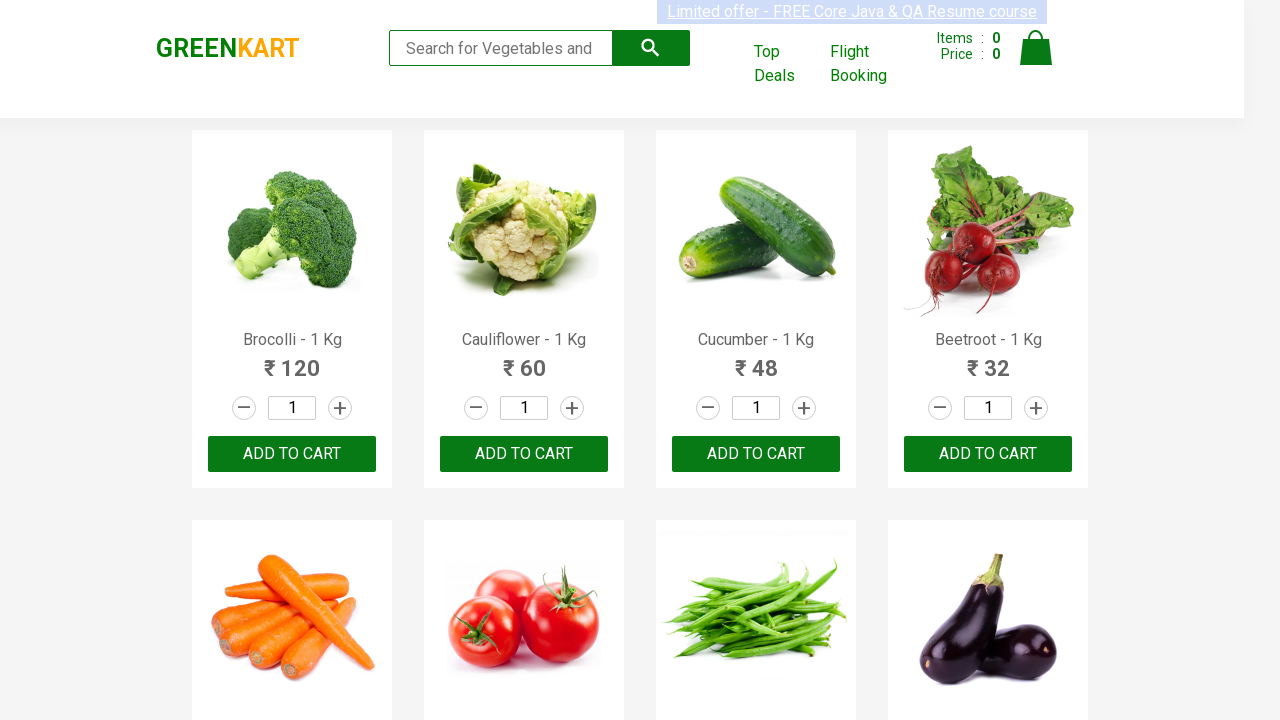

Waited for product list to load
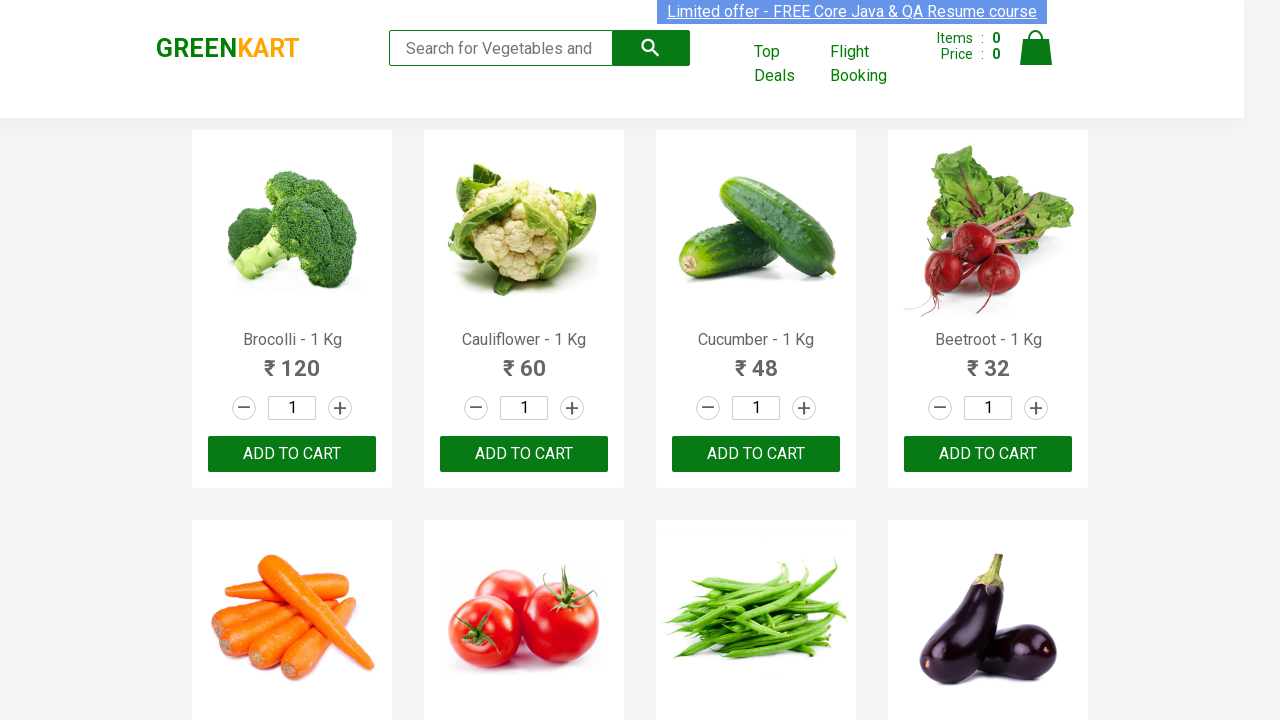

Retrieved all product name elements
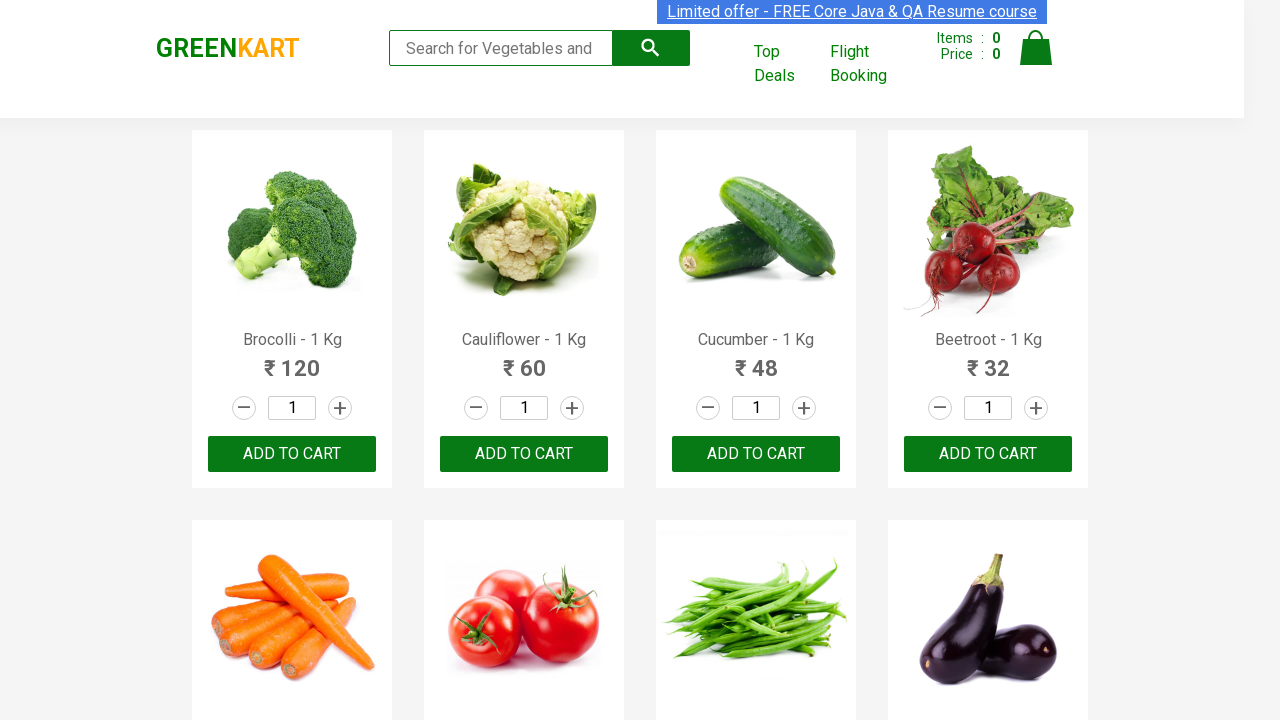

Retrieved all add to cart button elements
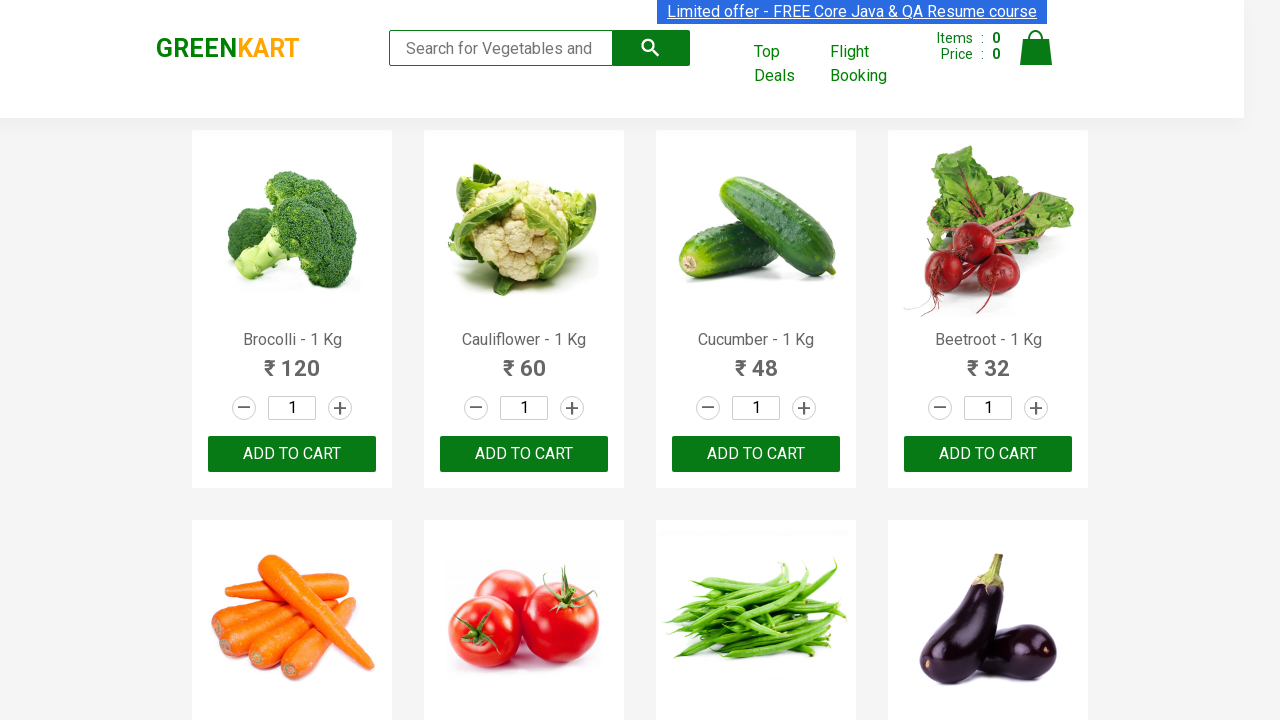

Added 'Brocolli' to cart at (292, 454) on div.product-action button >> nth=0
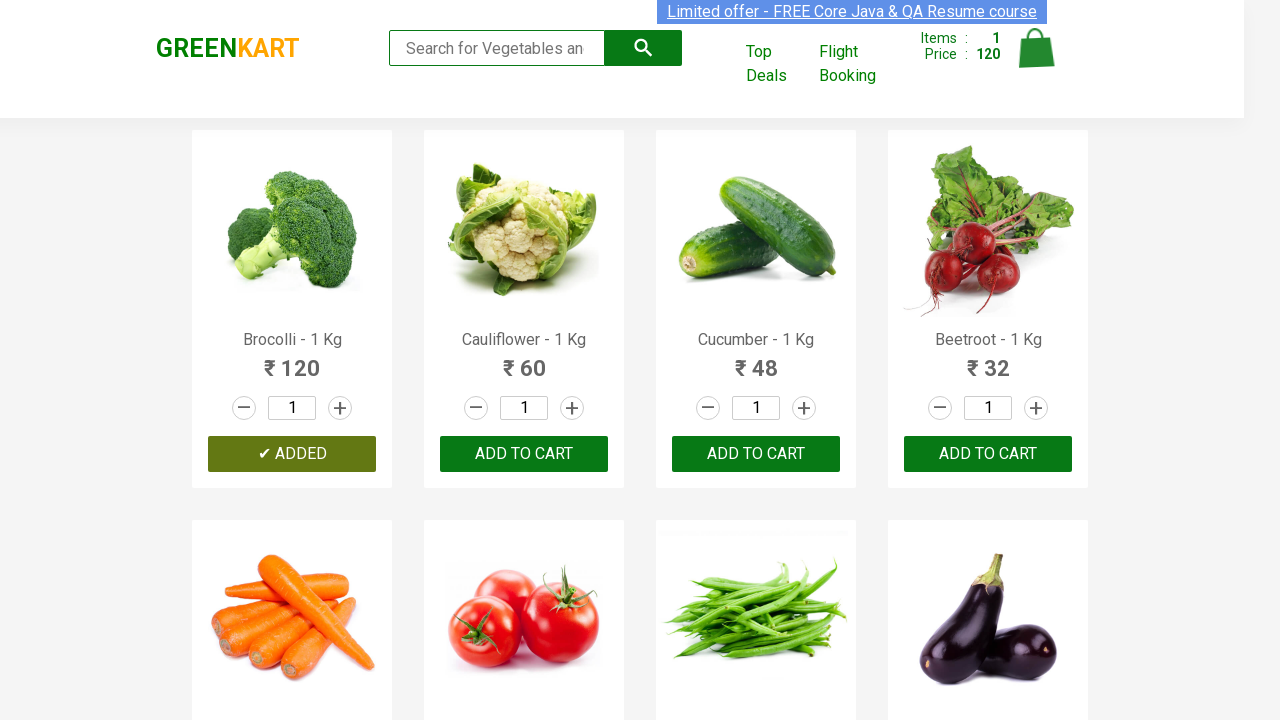

Added 'Cucumber' to cart at (756, 454) on div.product-action button >> nth=2
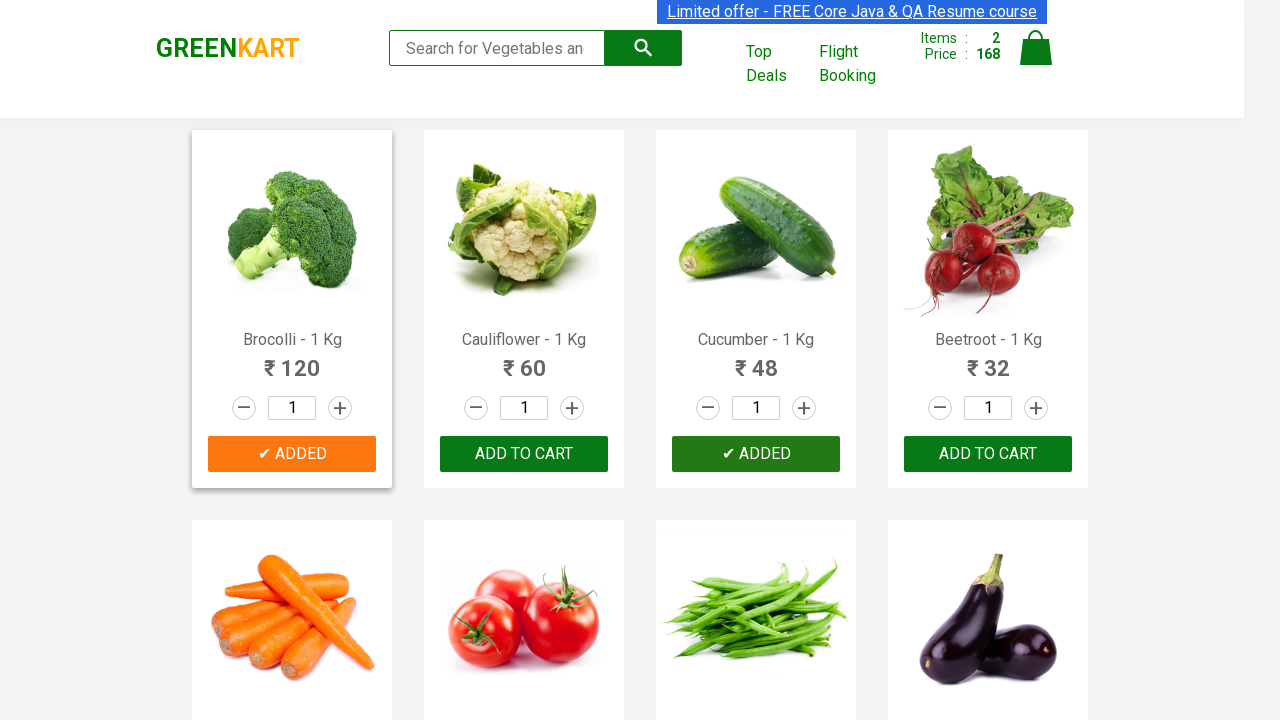

Added 'Beetroot' to cart at (988, 454) on div.product-action button >> nth=3
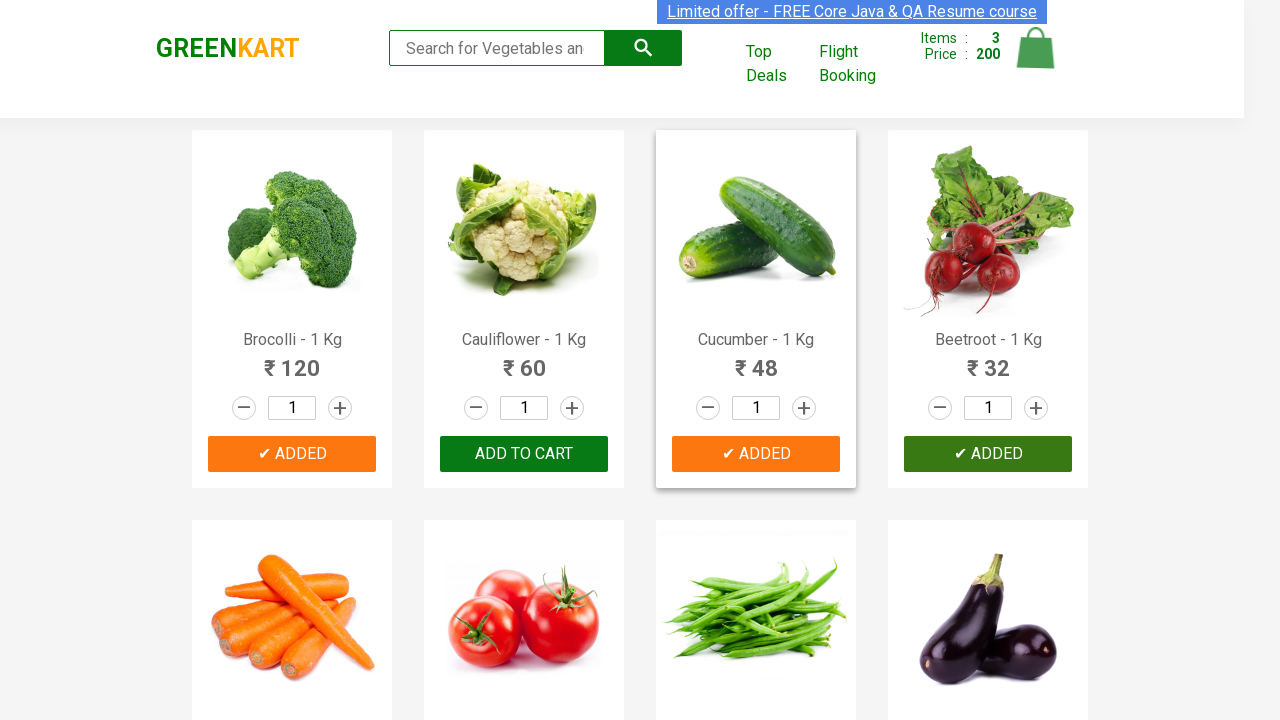

Clicked on cart icon at (1036, 48) on img[alt='Cart']
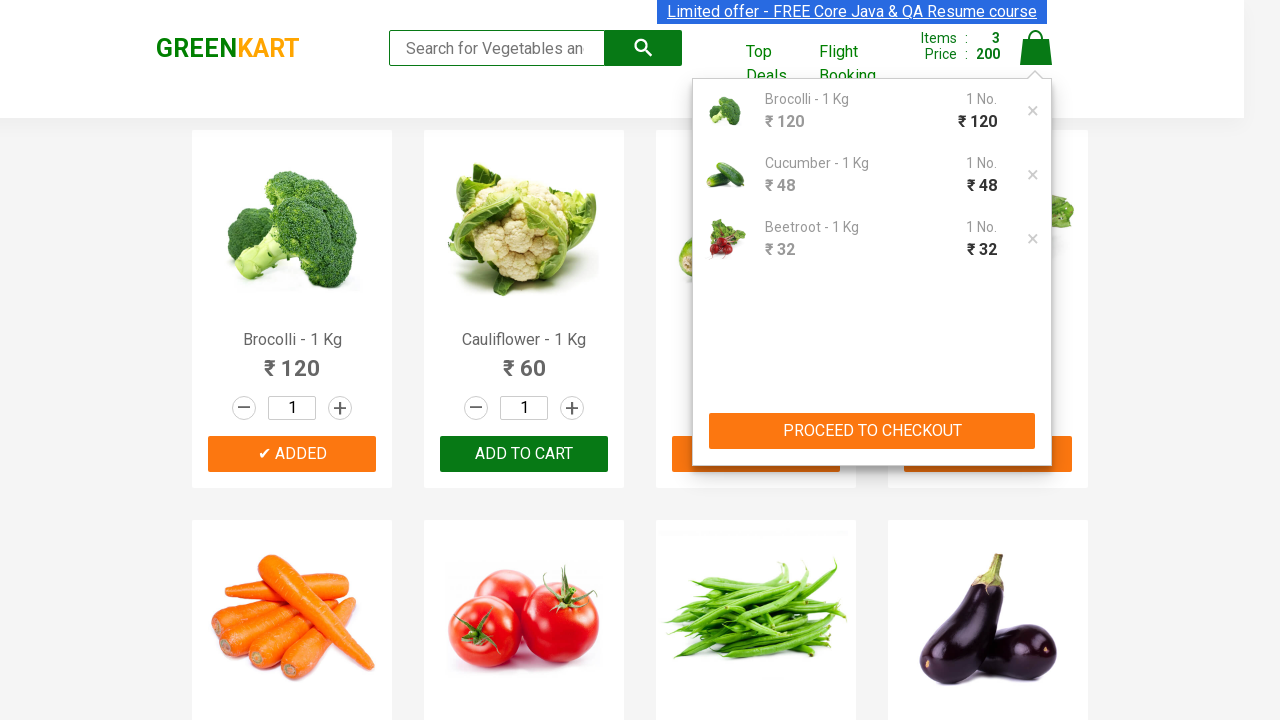

Clicked PROCEED TO CHECKOUT button at (872, 431) on xpath=//button[text()='PROCEED TO CHECKOUT']
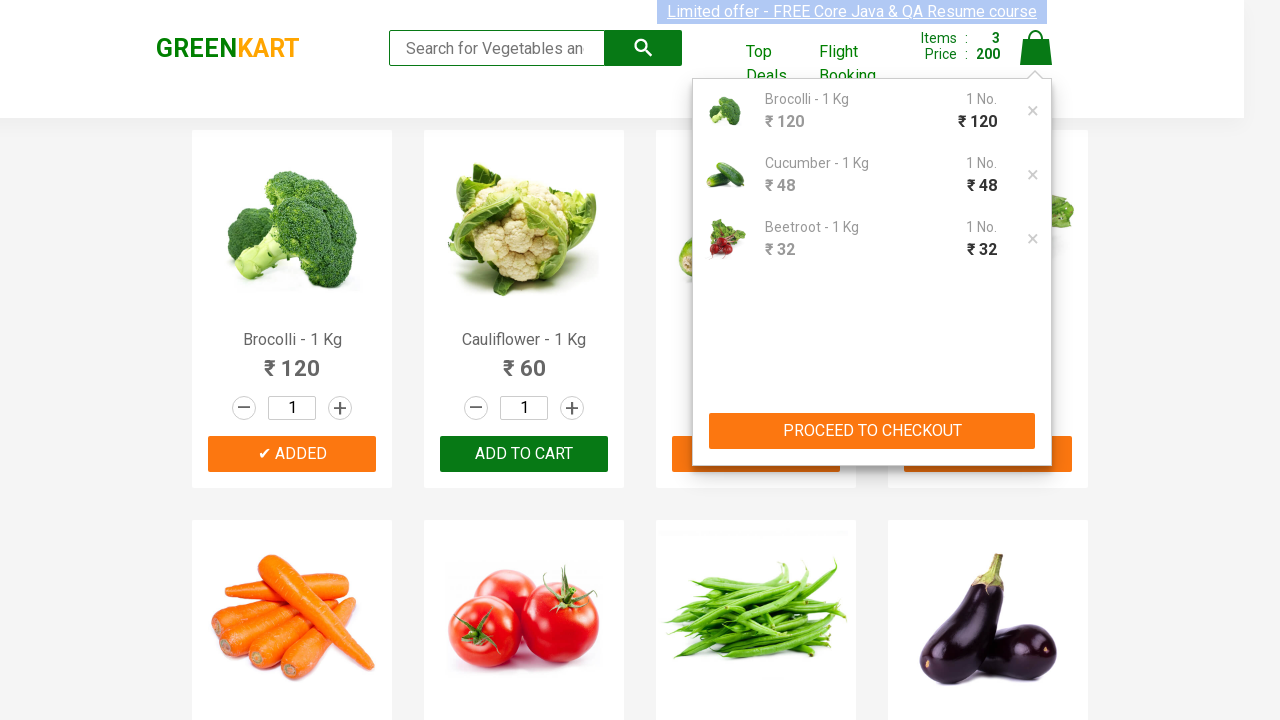

Entered promo code 'rahulshettyacademy' on input.promoCode
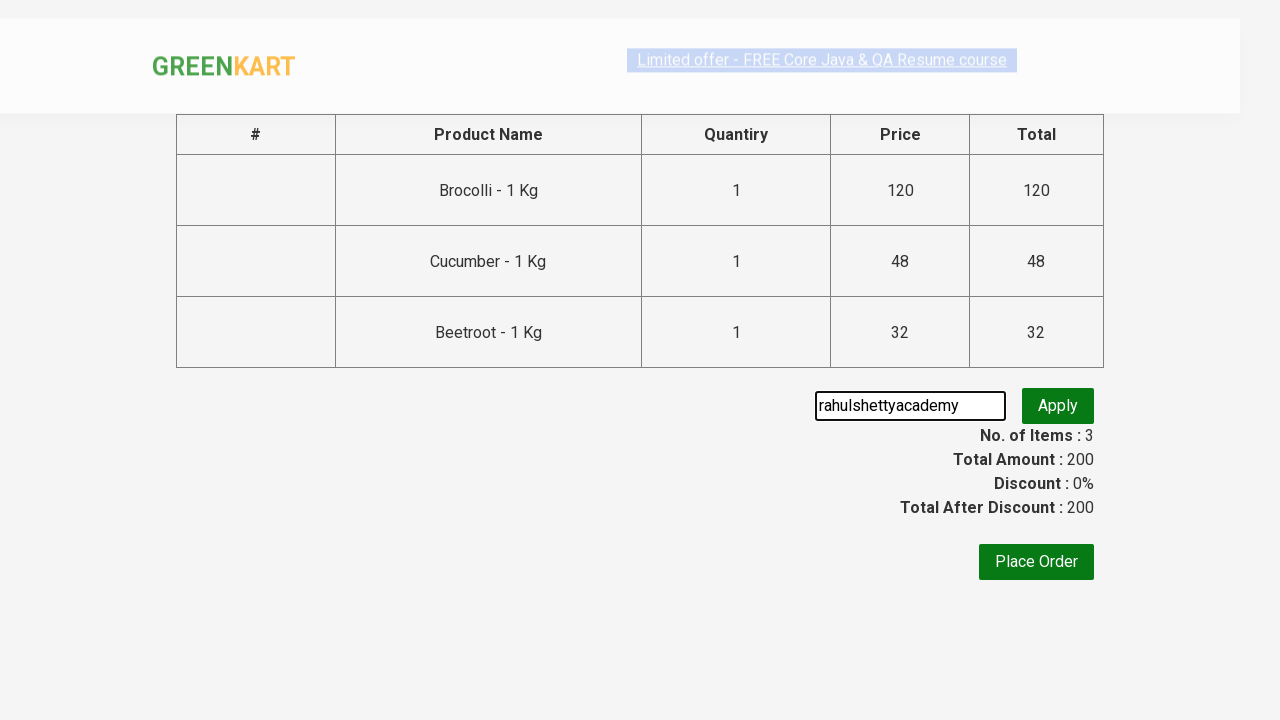

Clicked apply promo button at (1058, 406) on button.promoBtn
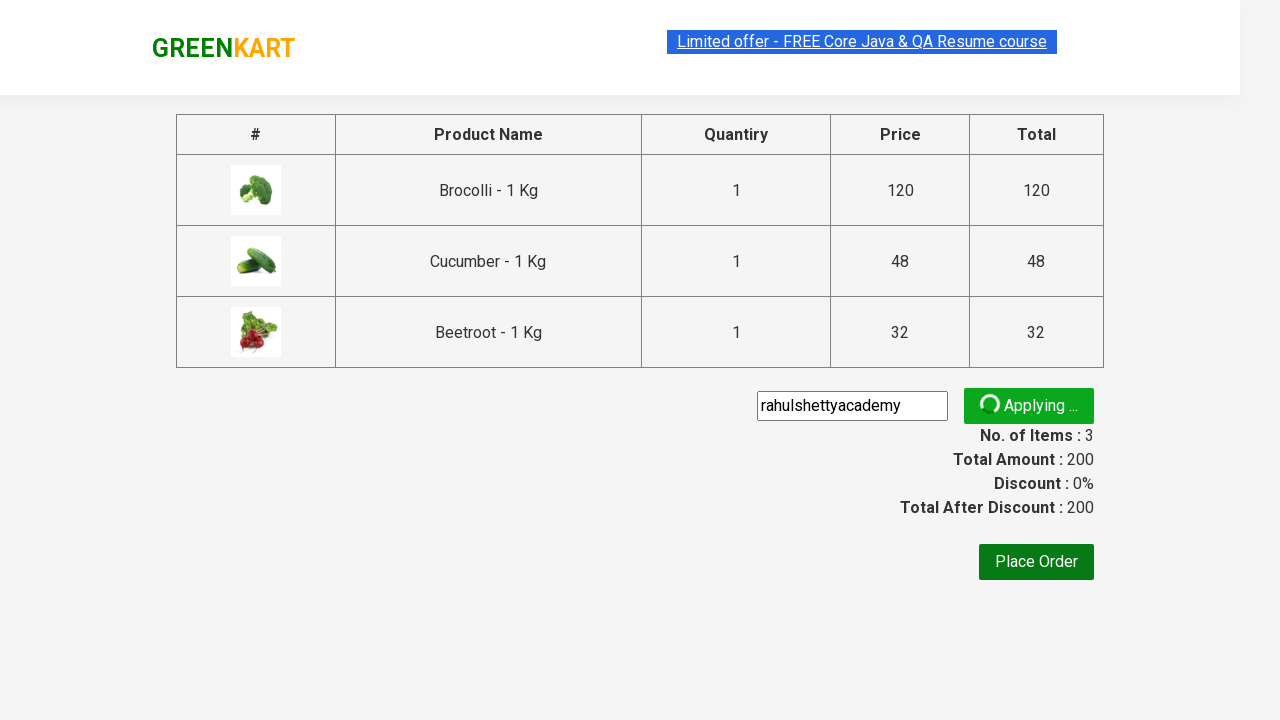

Waited for promo code application confirmation message
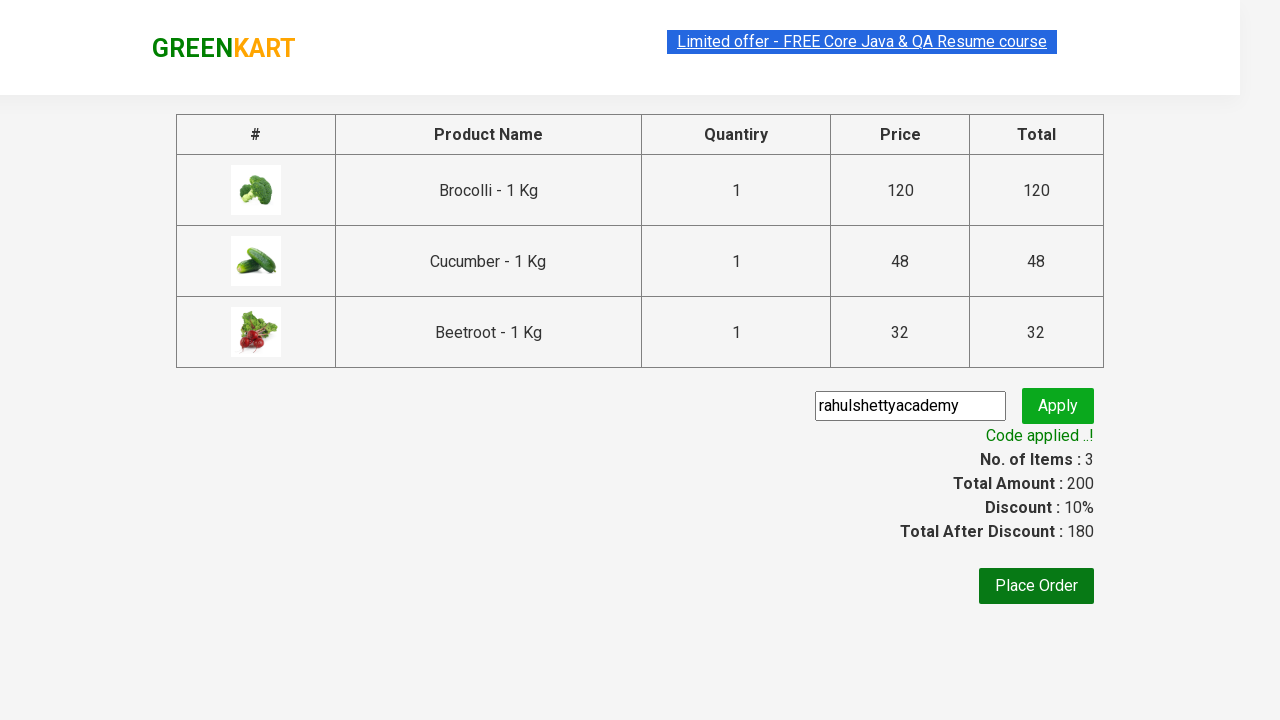

Retrieved promo code message: 'Code applied ..!'
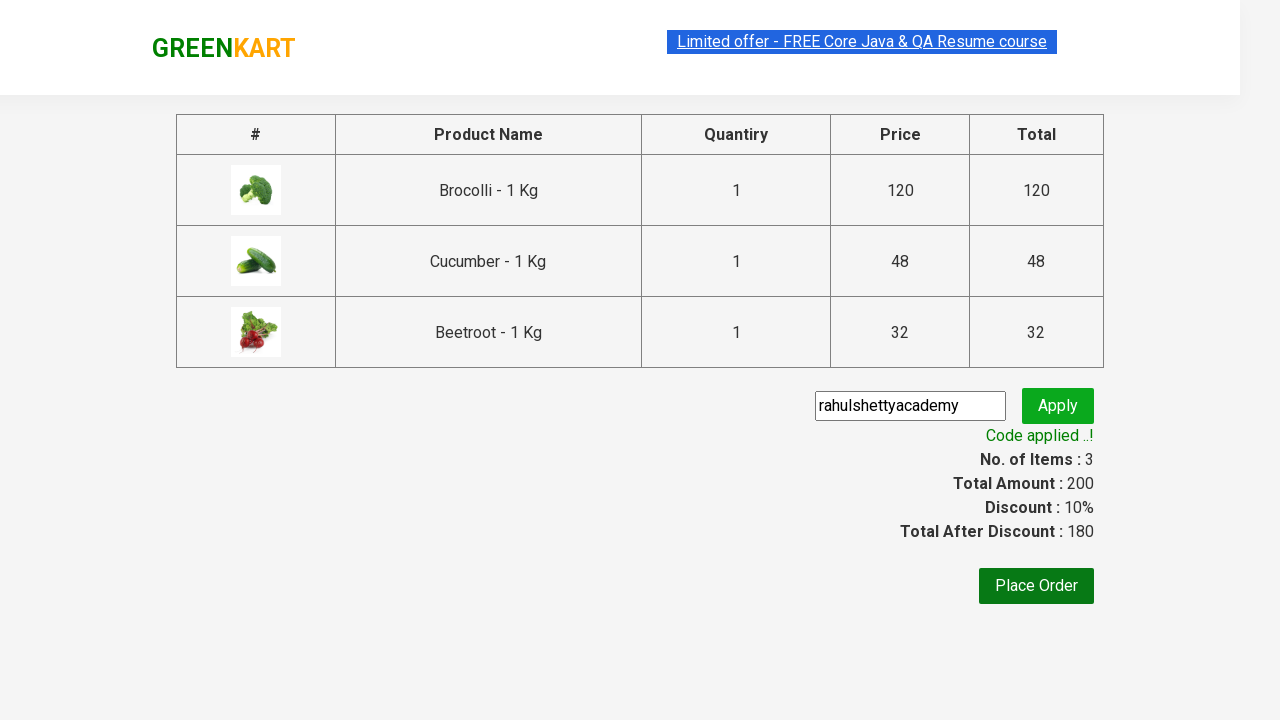

Verified promo code was successfully applied
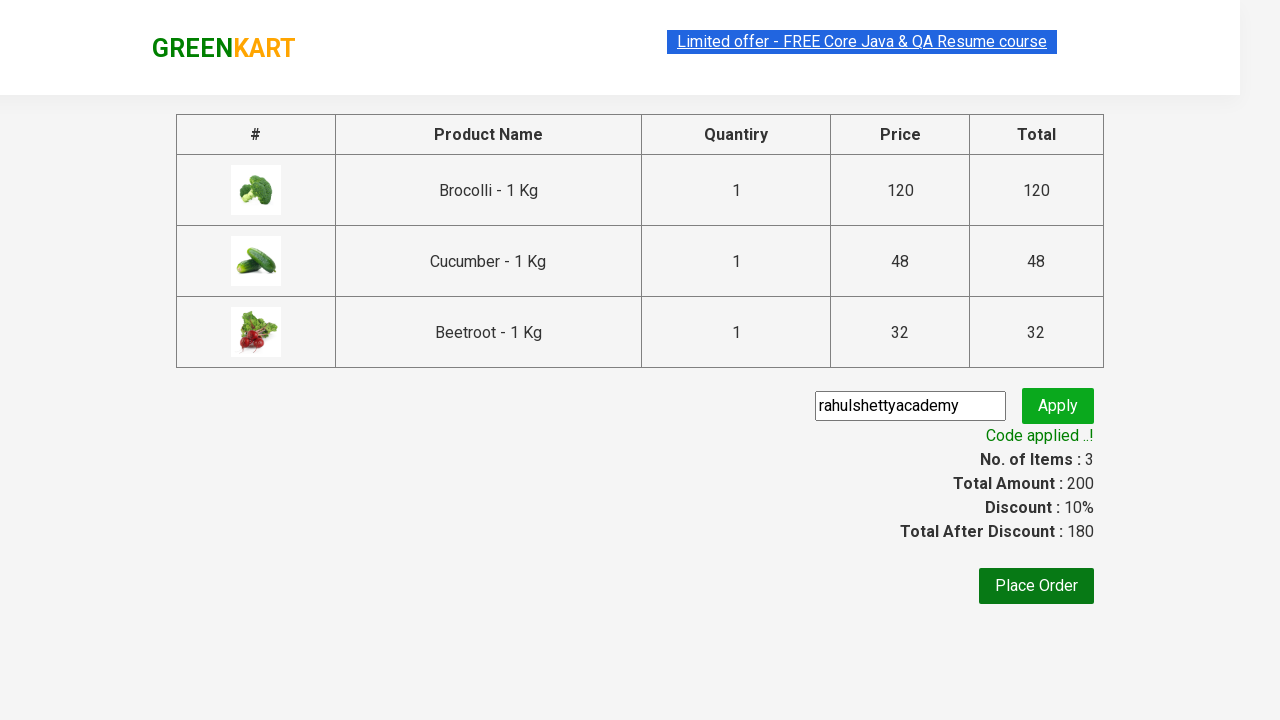

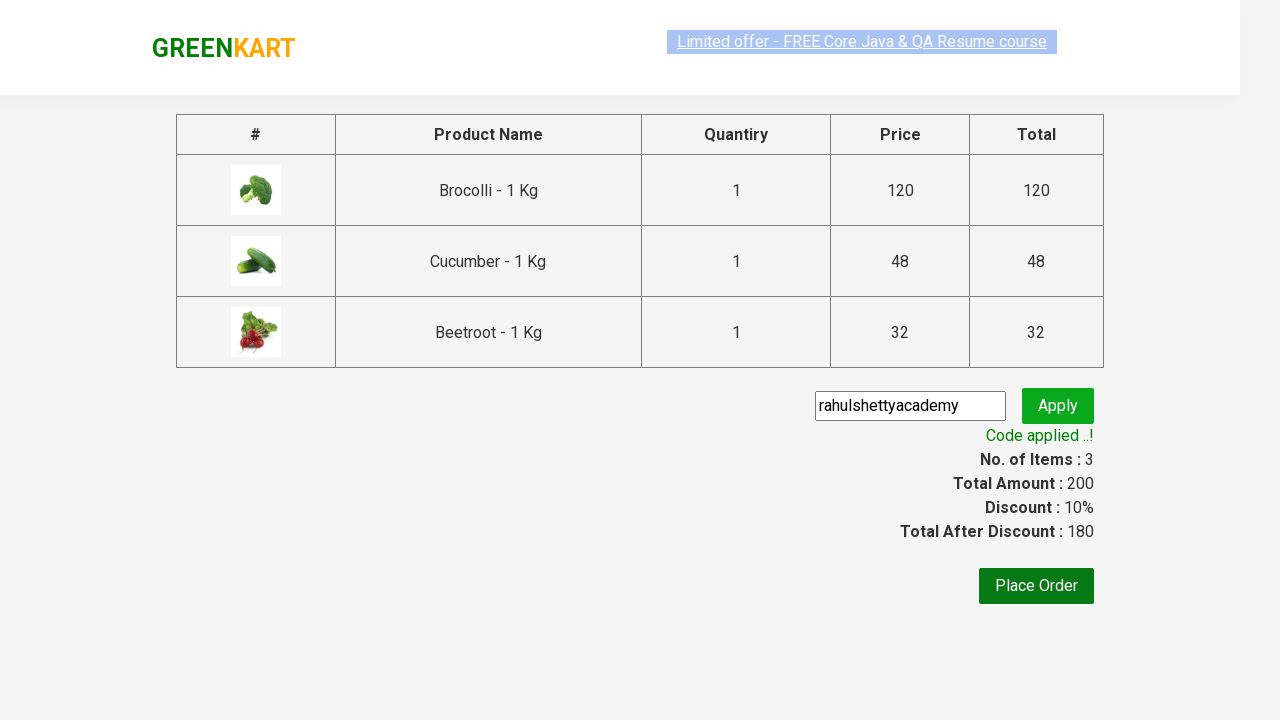